Tests navigation on CMS.gov portal by clicking the "New User Registration" link and verifying the page navigates correctly by checking the current URL.

Starting URL: https://portaldev.cms.gov/portal/

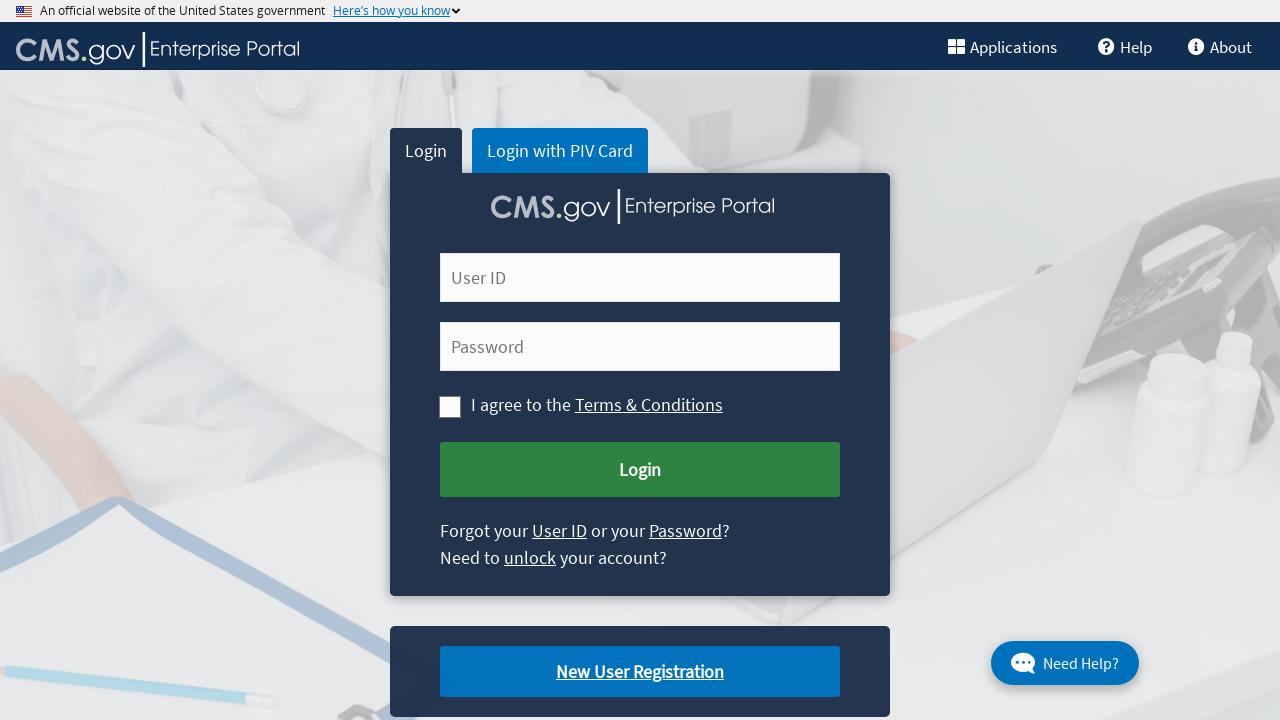

Clicked 'New User Registration' link at (640, 672) on xpath=//a[text()='New User Registration']
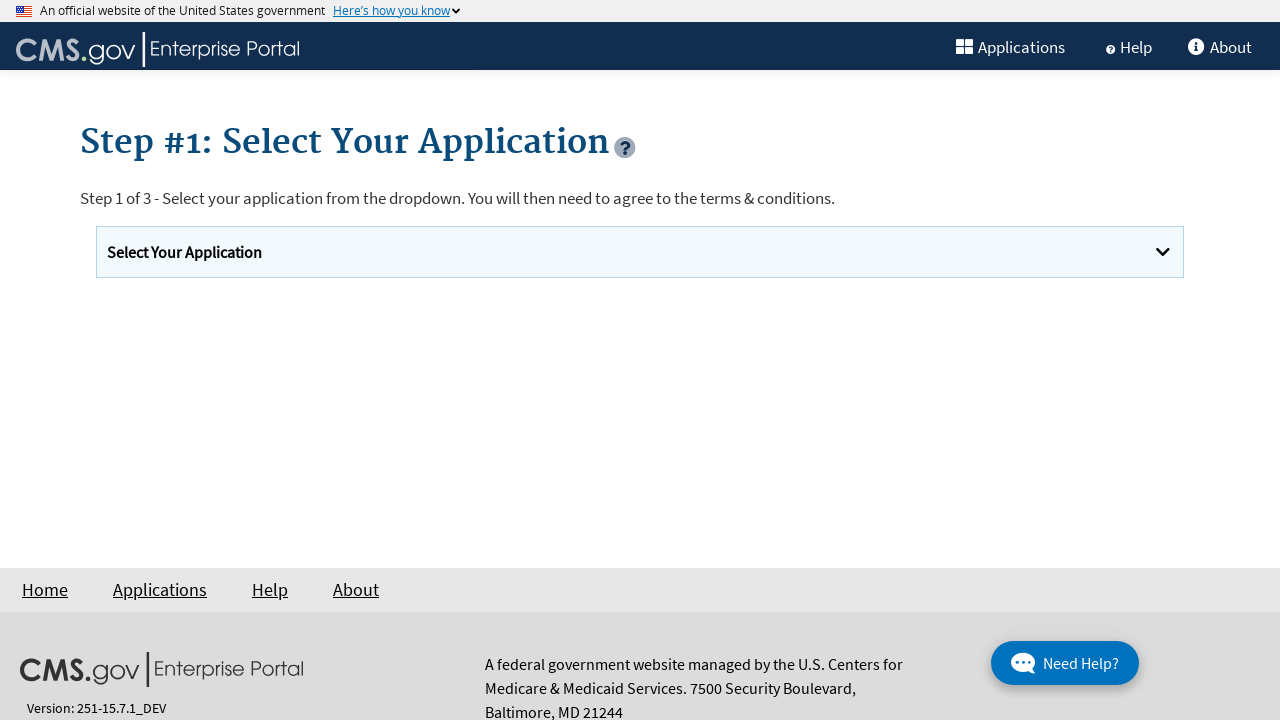

Waited for page navigation to complete (networkidle)
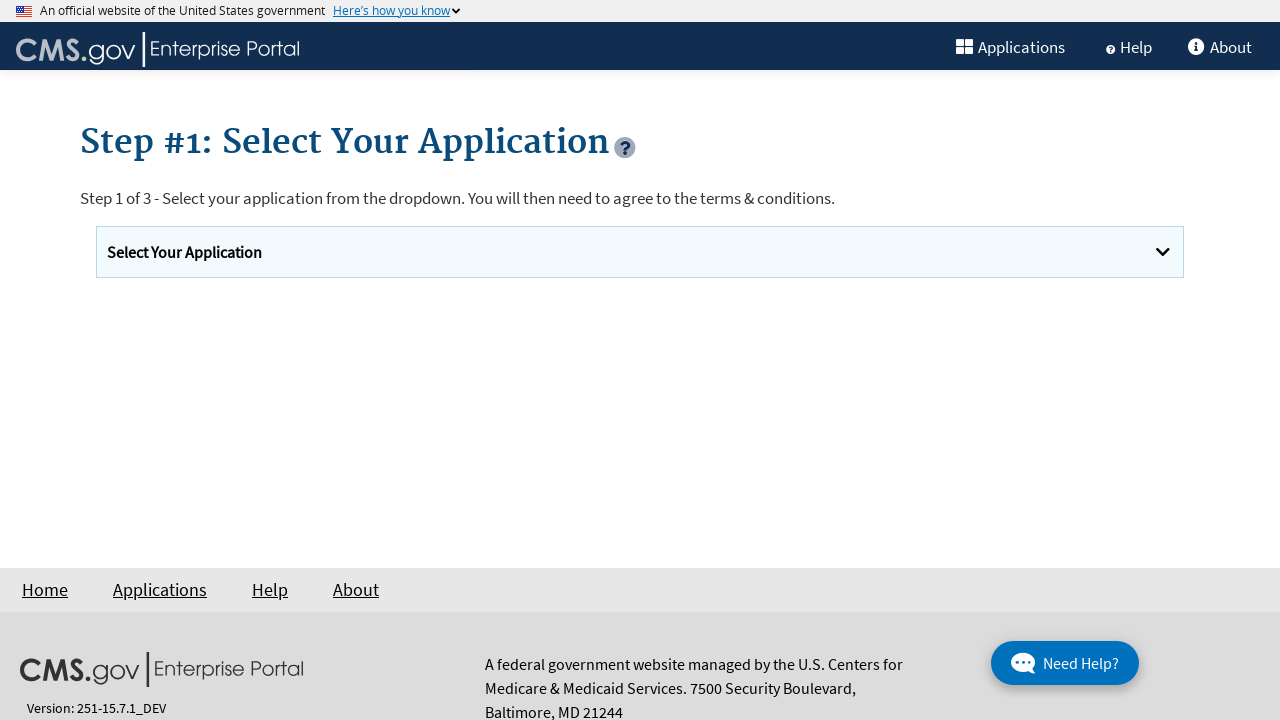

Retrieved current URL: https://portaldev.cms.gov/portal/newuserregistration
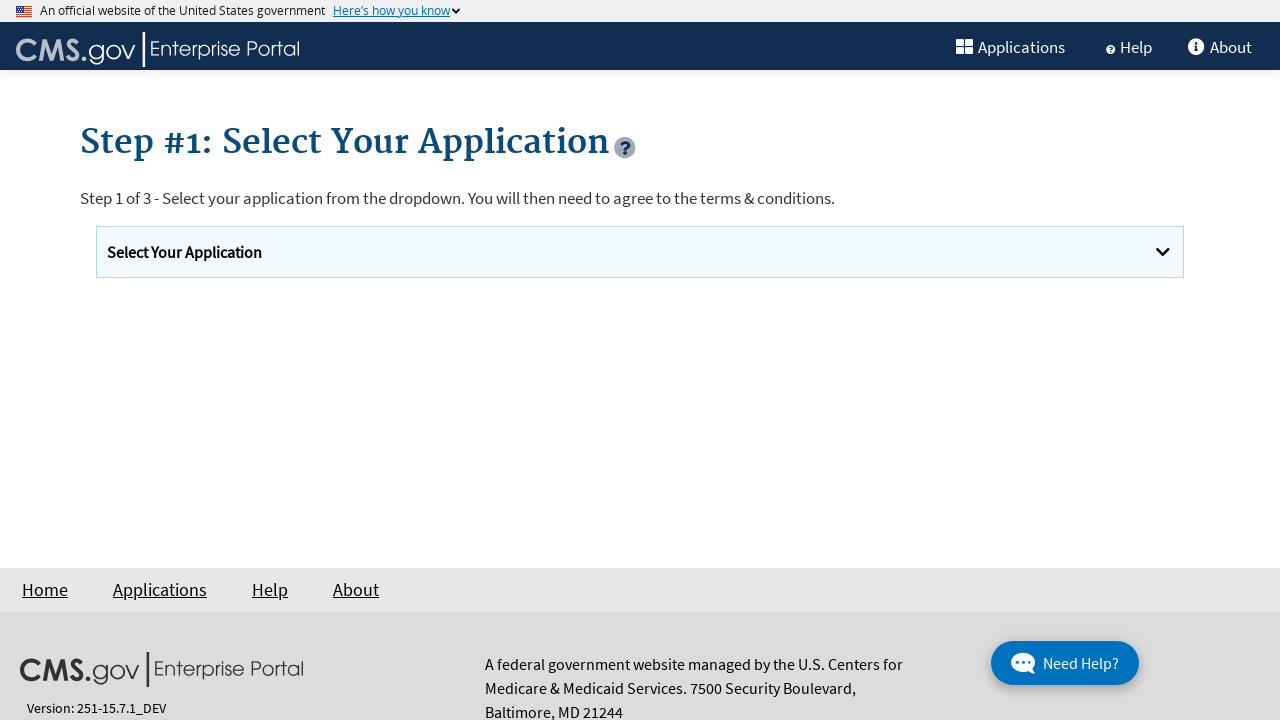

Printed current URL to console: https://portaldev.cms.gov/portal/newuserregistration
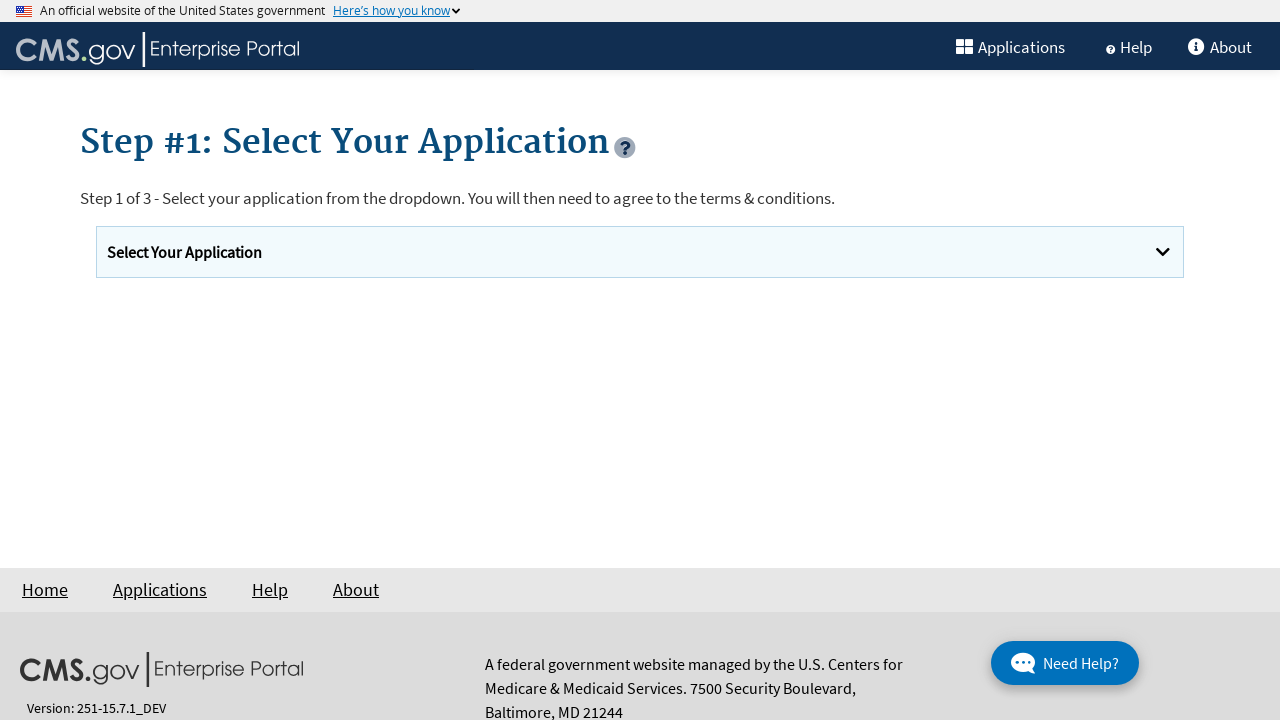

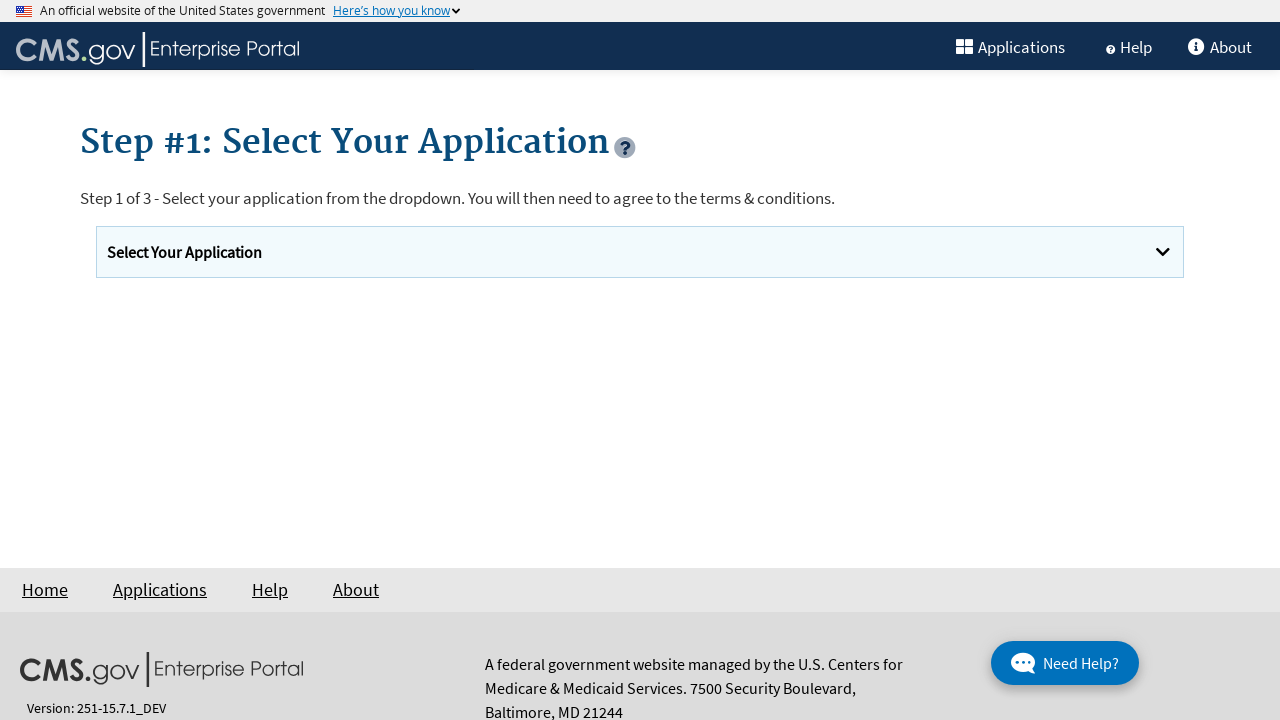